Navigates to the WCHT website to verify page loads

Starting URL: https://www.wcht.org.uk/

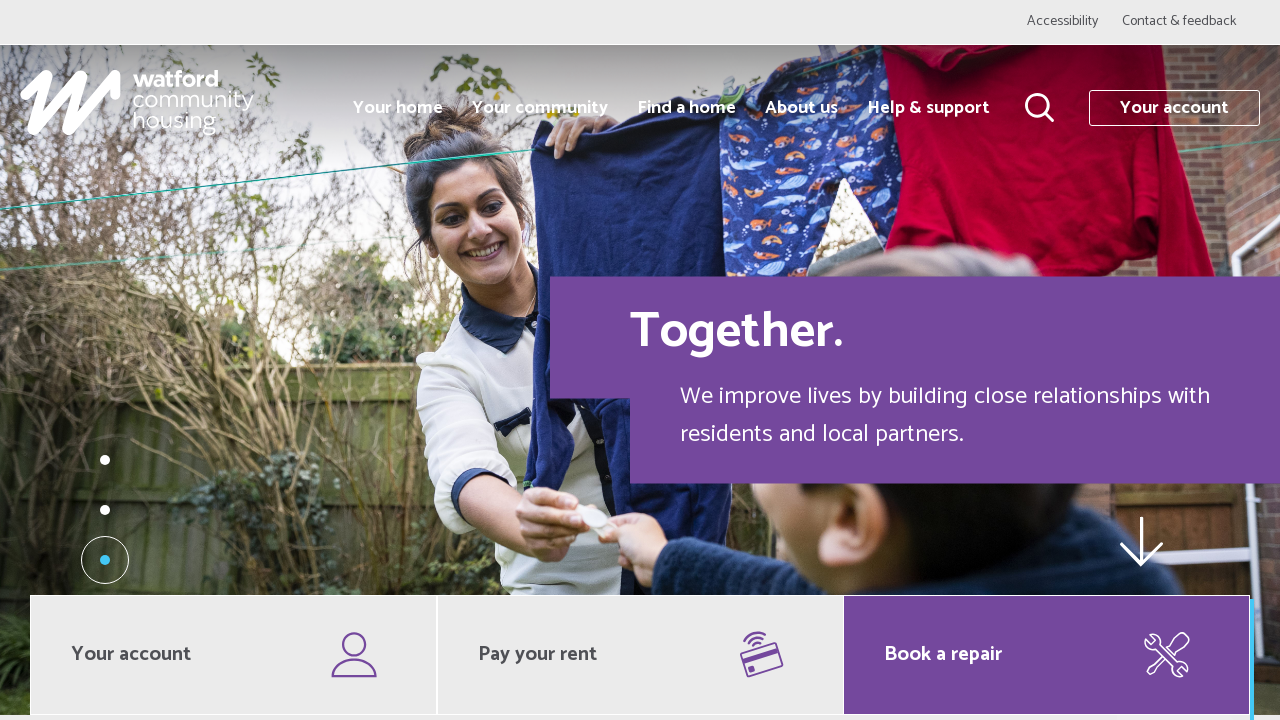

WCHT website page loaded and network idle
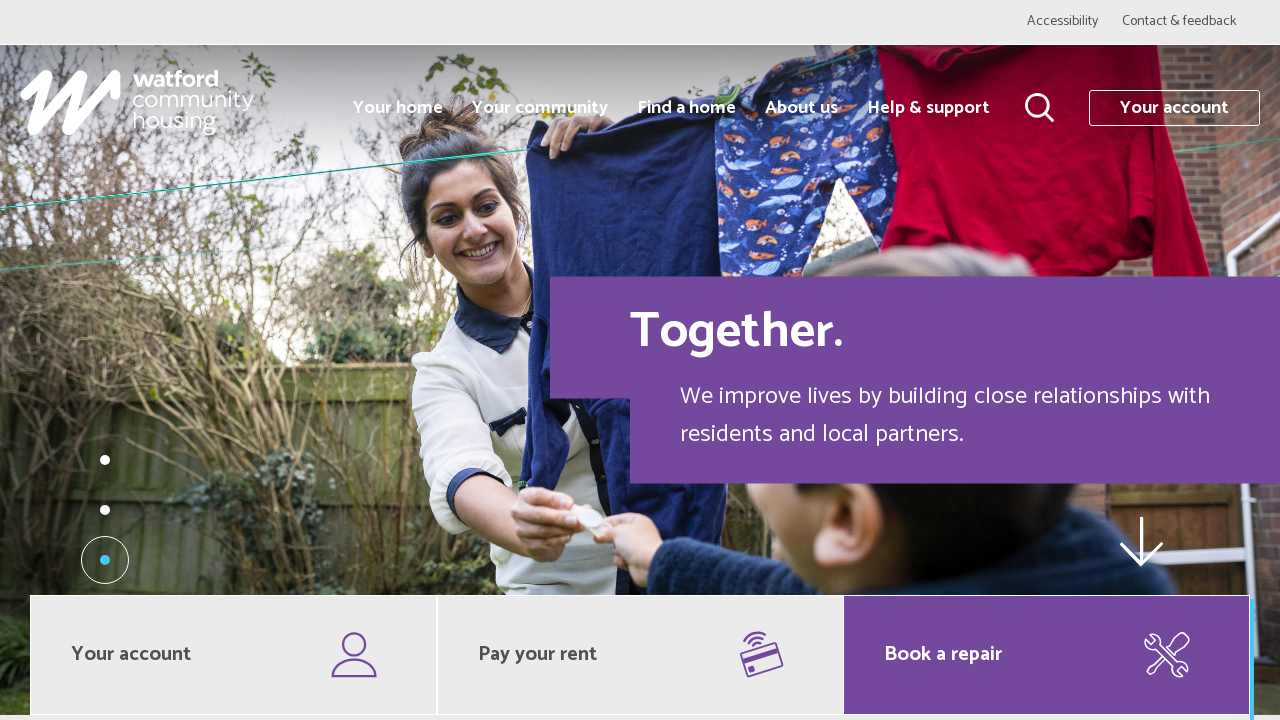

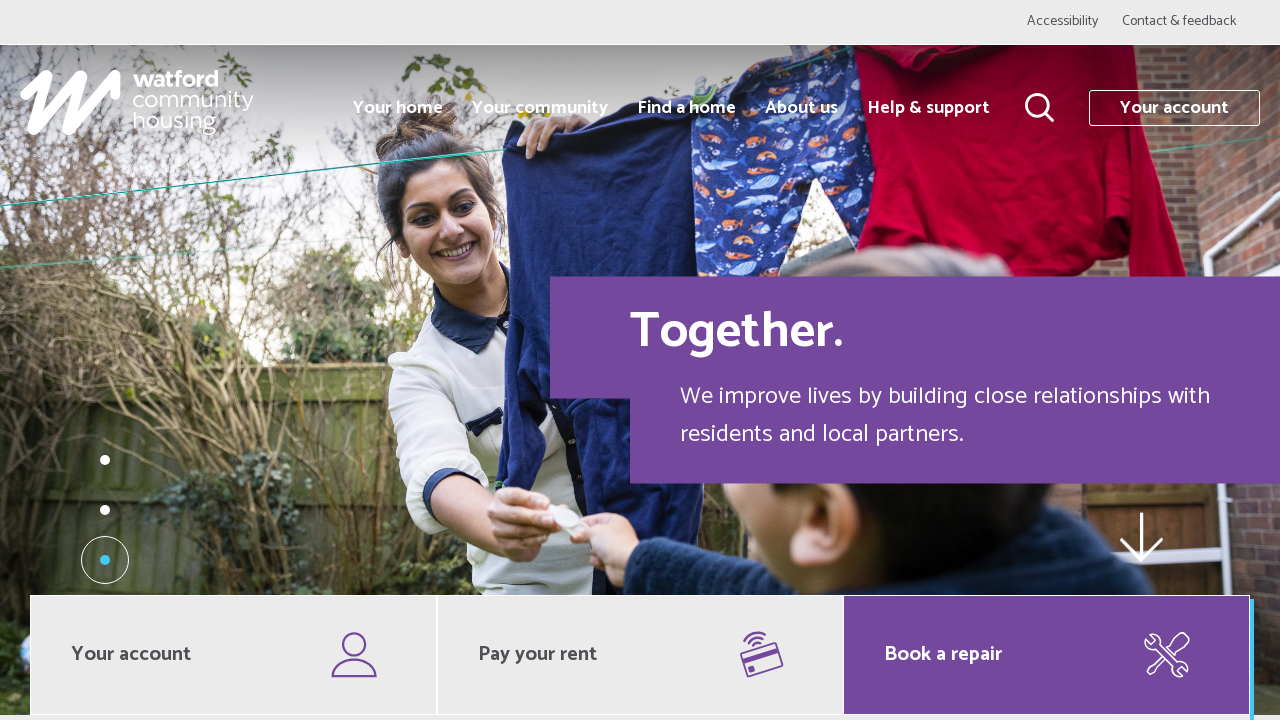